Tests dropdown selection functionality by selecting a birth date (year 1991, August, day 15) using three different selection methods: by index, by value, and by visible text

Starting URL: https://testcenter.techproeducation.com/index.php?page=dropdown

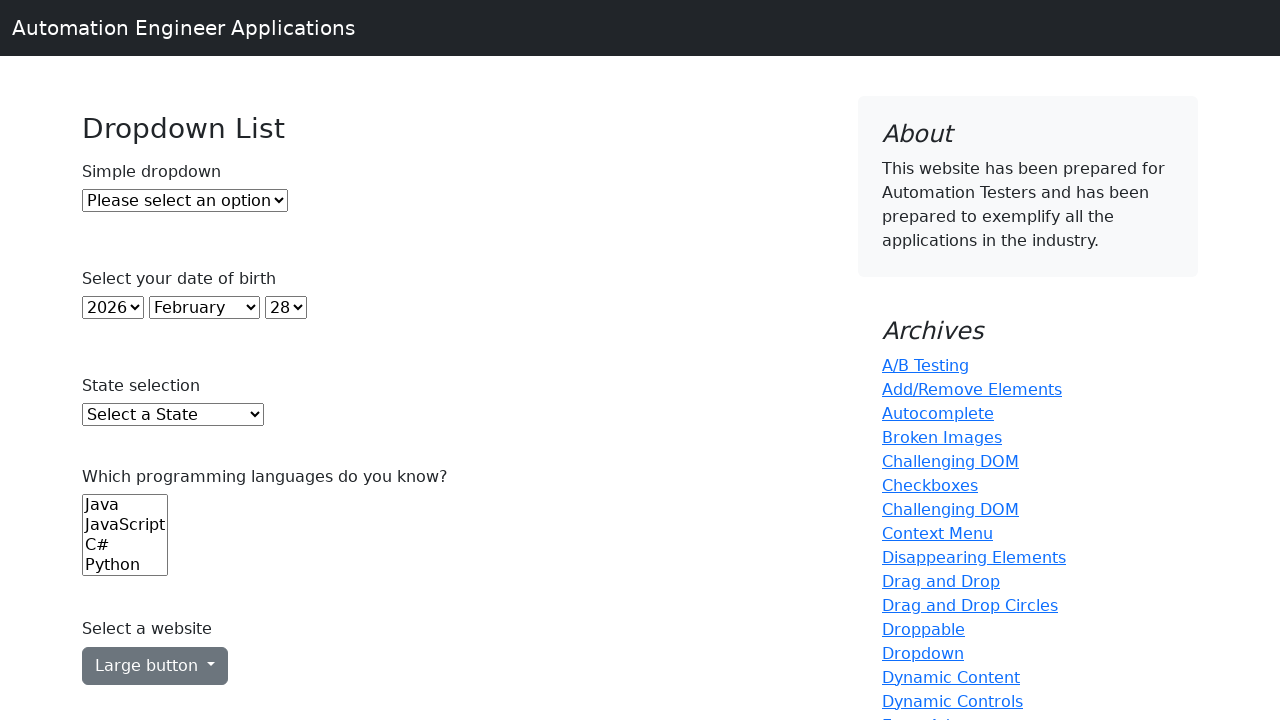

Selected year 1991 from year dropdown by index 32 on select#year
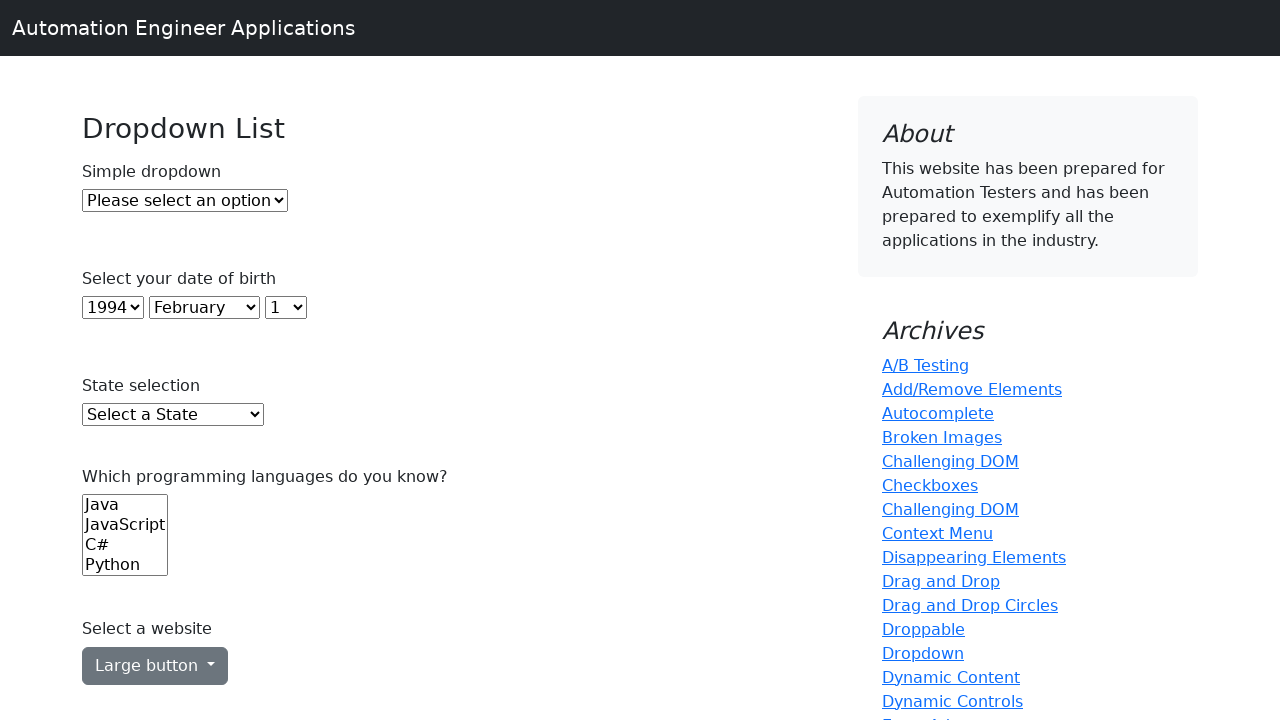

Selected August (value '7') from month dropdown on select#month
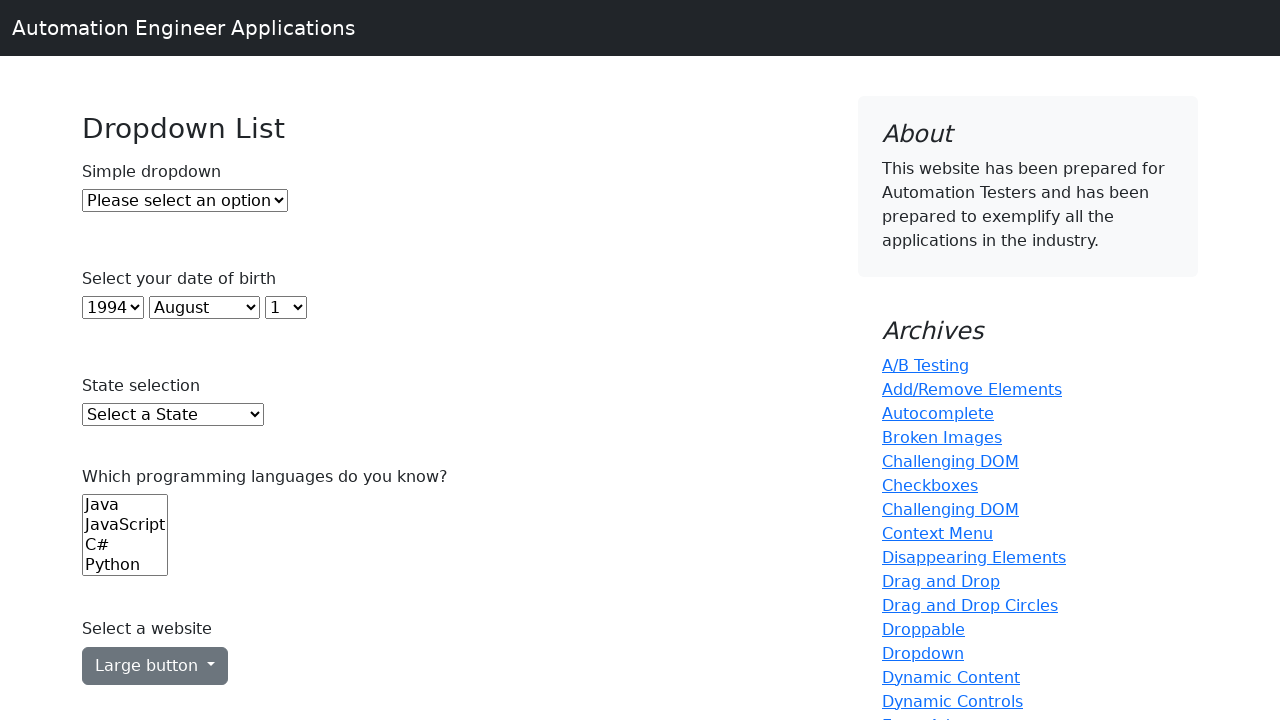

Selected day 15 from day dropdown by visible text on select#day
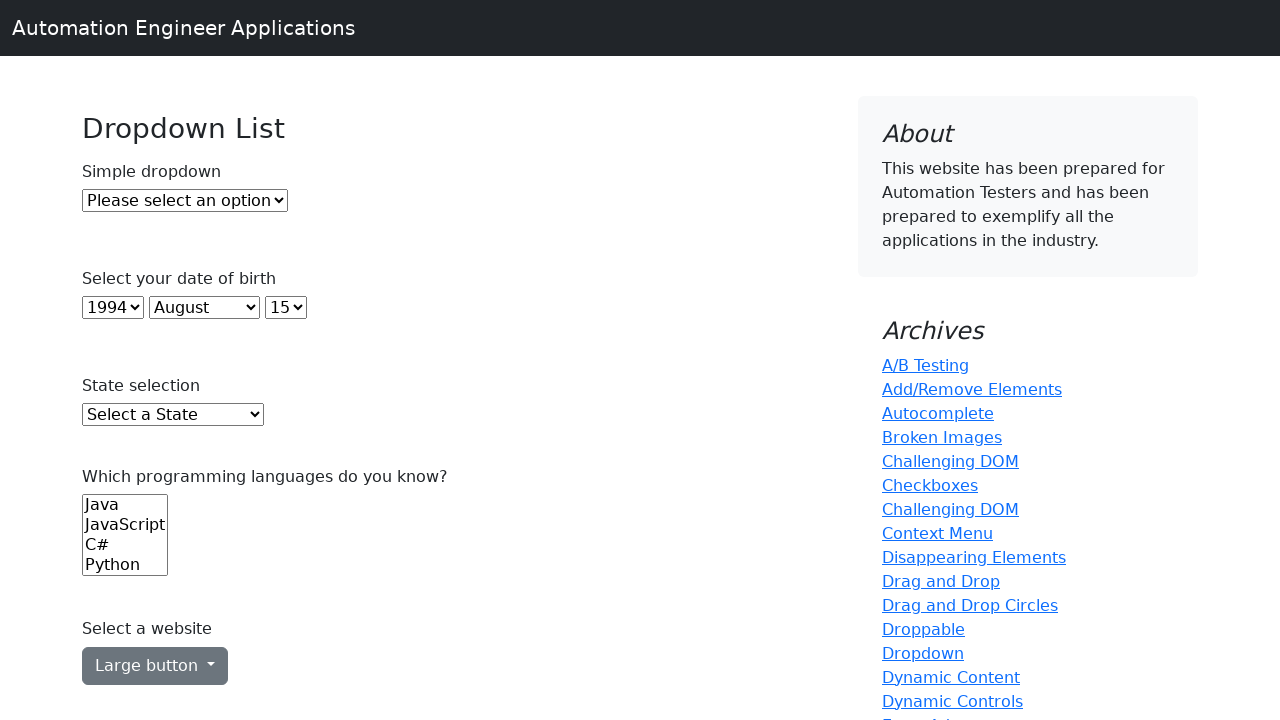

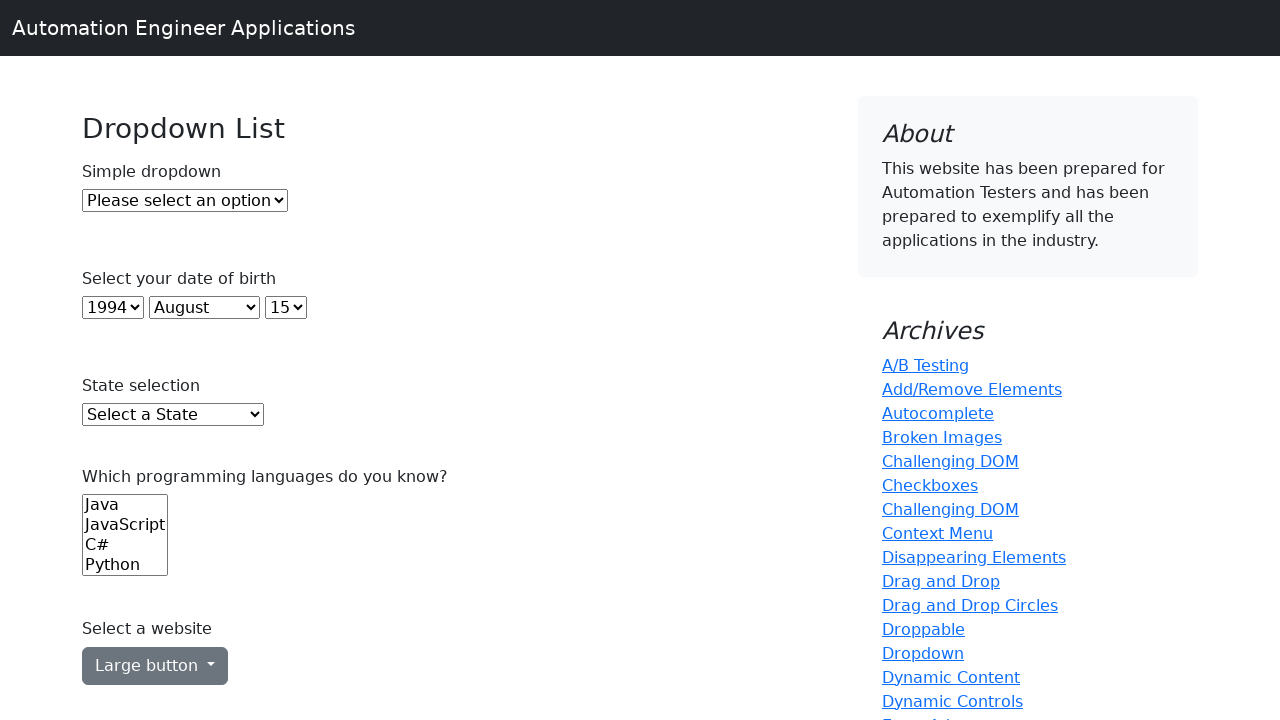